Tests prompt box functionality by clicking the prompt button, entering text, and accepting the dialog

Starting URL: https://www.hyrtutorials.com/p/alertsdemo.html

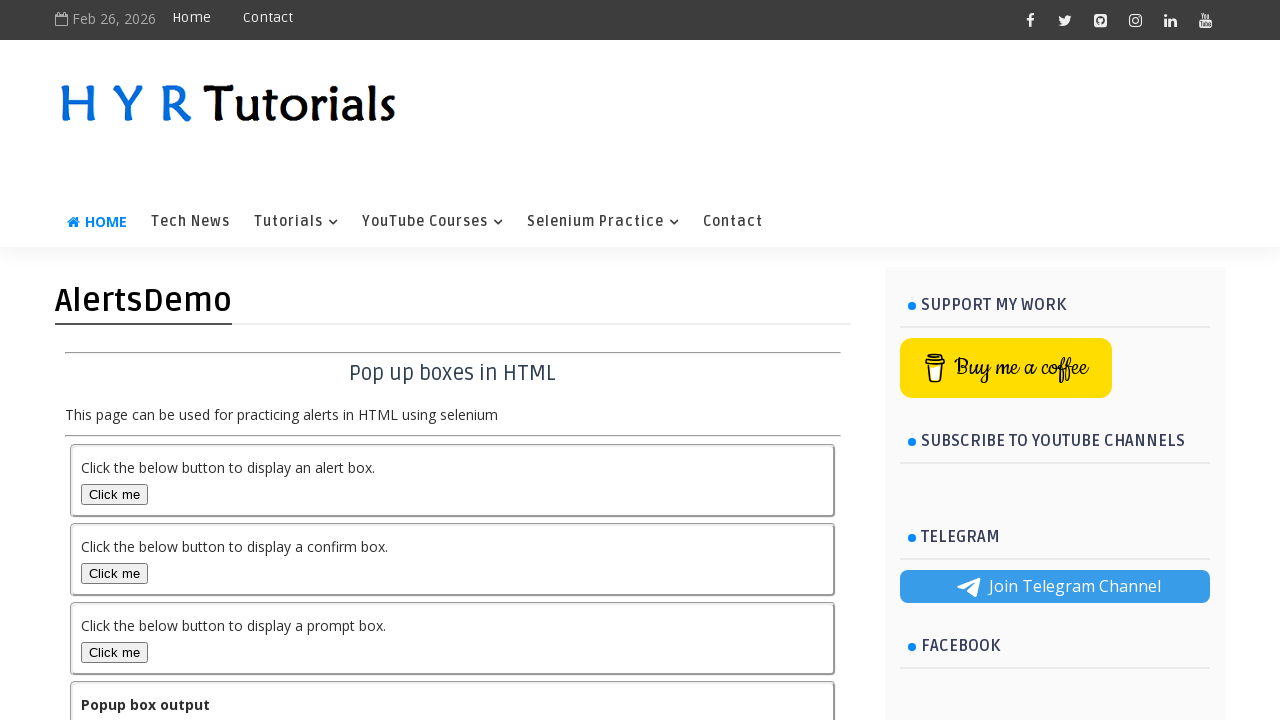

Set up dialog handler to accept prompt with text 'Sagar'
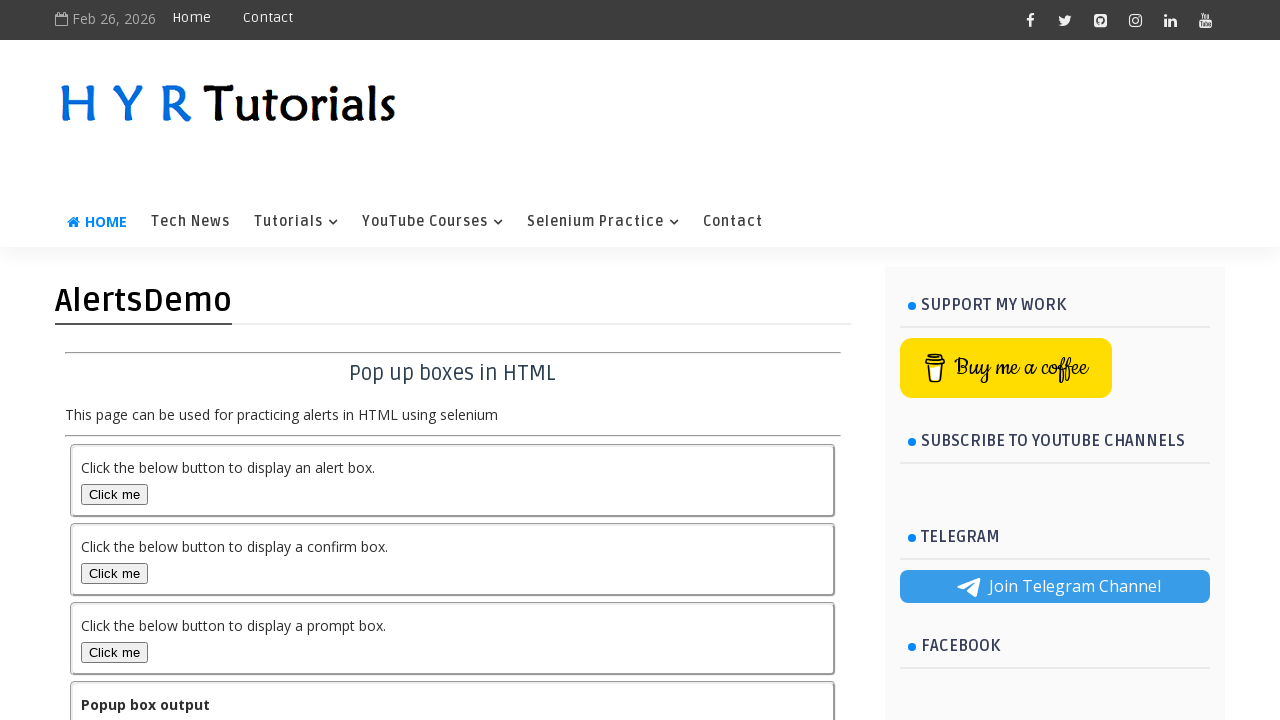

Clicked the prompt box button at (114, 652) on #promptBox
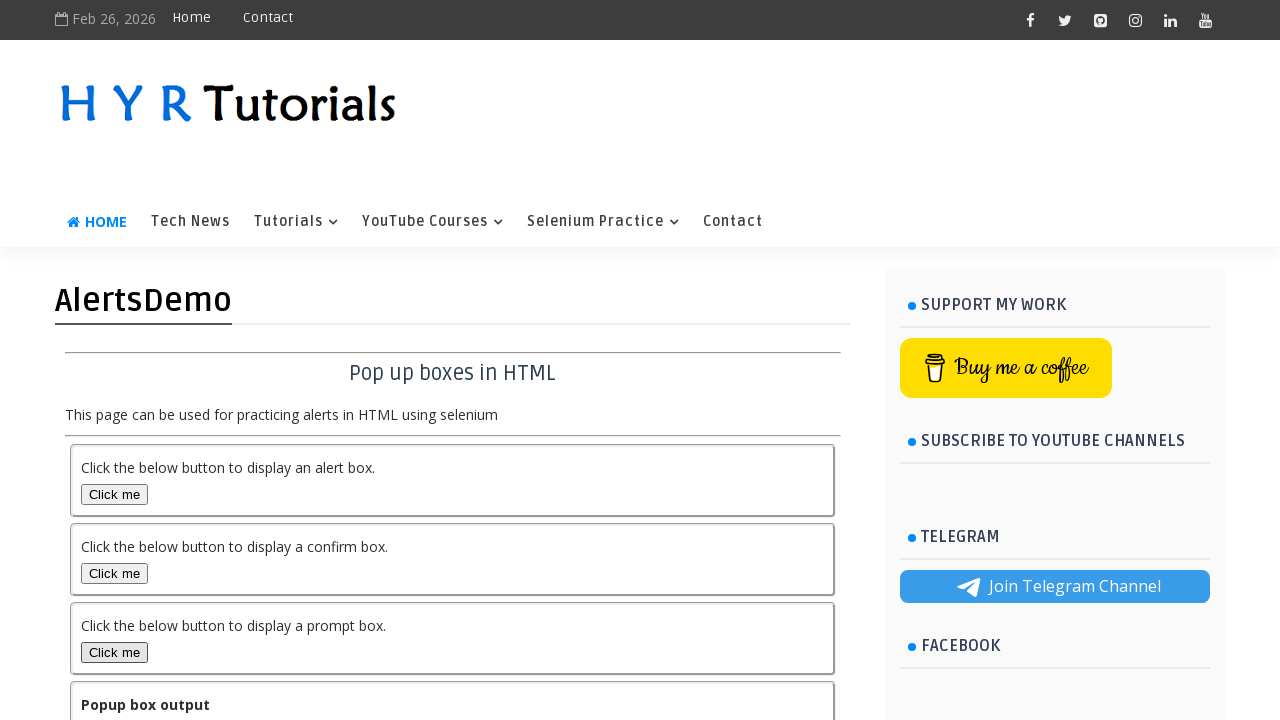

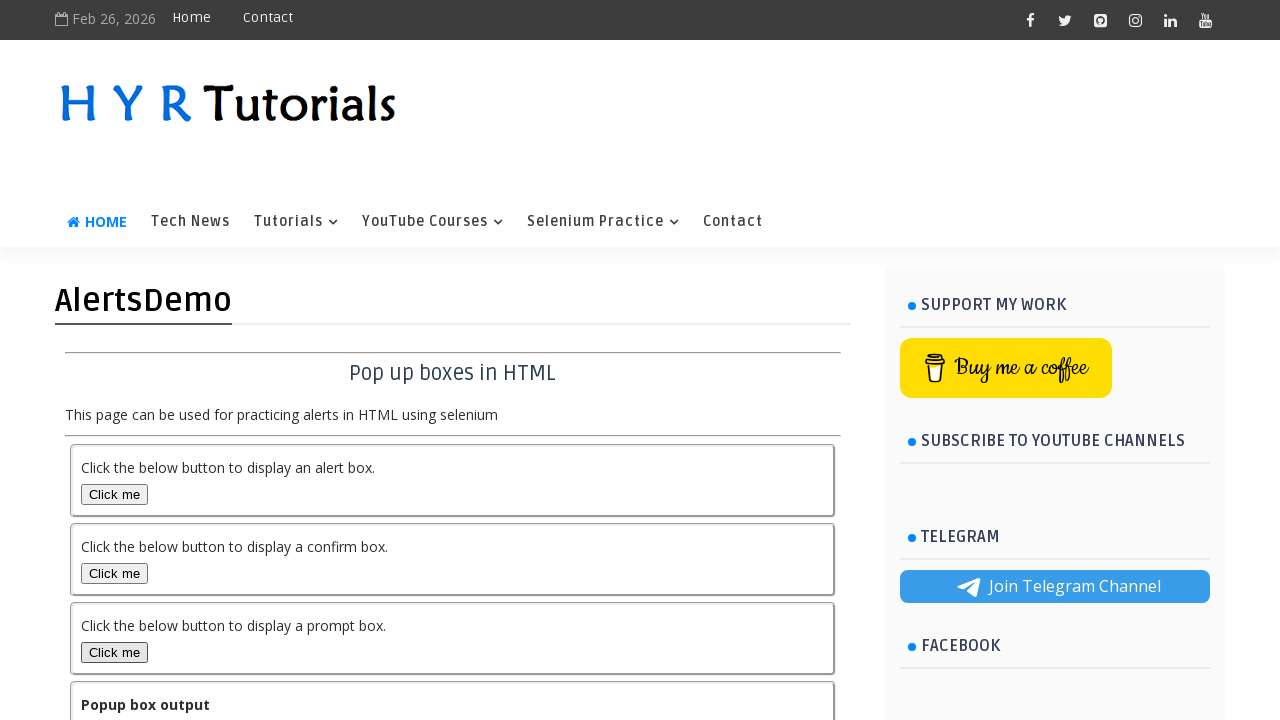